Tests user registration flow on ParaBank demo site by filling out the registration form with personal information, address, and credentials, then submitting the form.

Starting URL: https://parabank.parasoft.com/parabank/register.htm

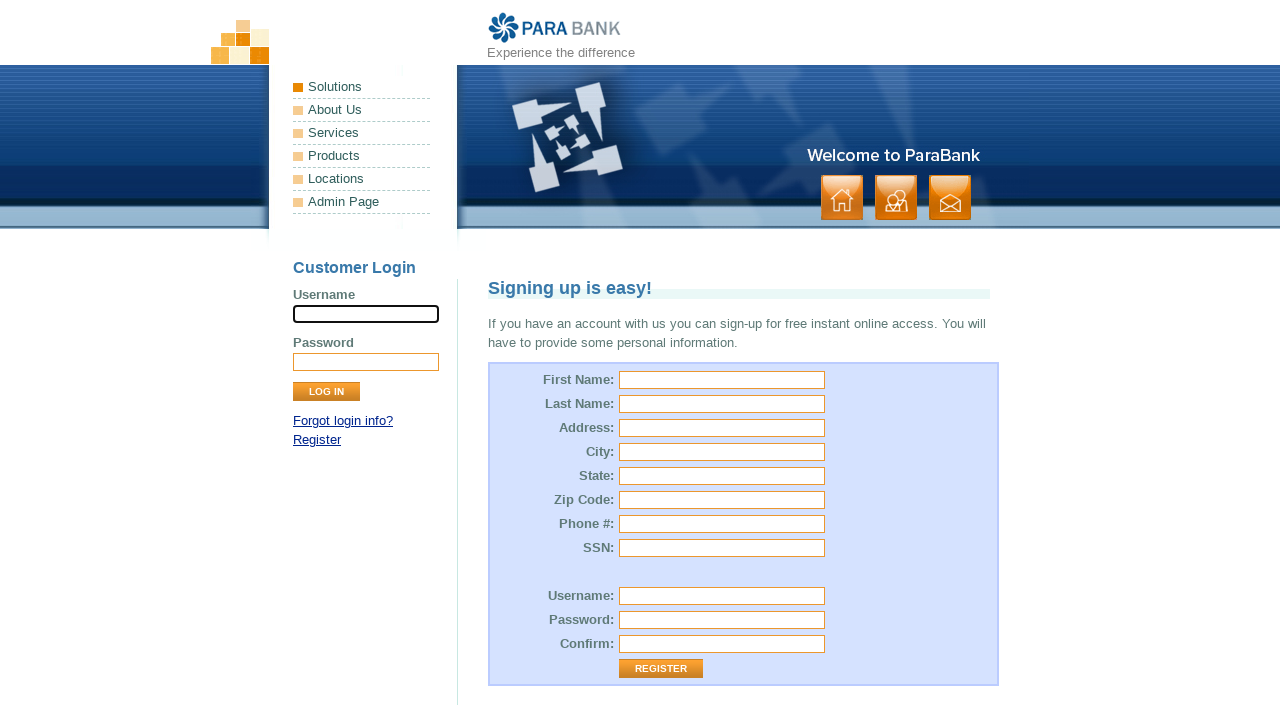

Filled first name field with 'Michael' on #customer\.firstName
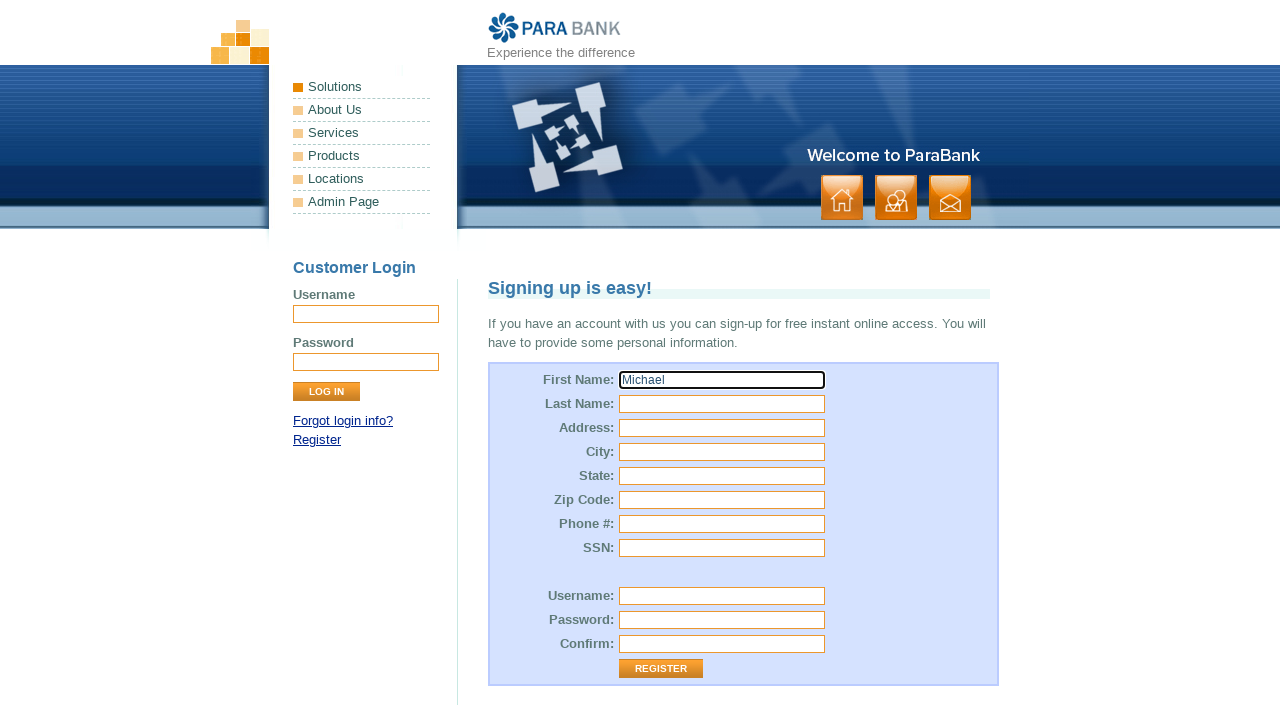

Filled last name field with 'Johnson' on #customer\.lastName
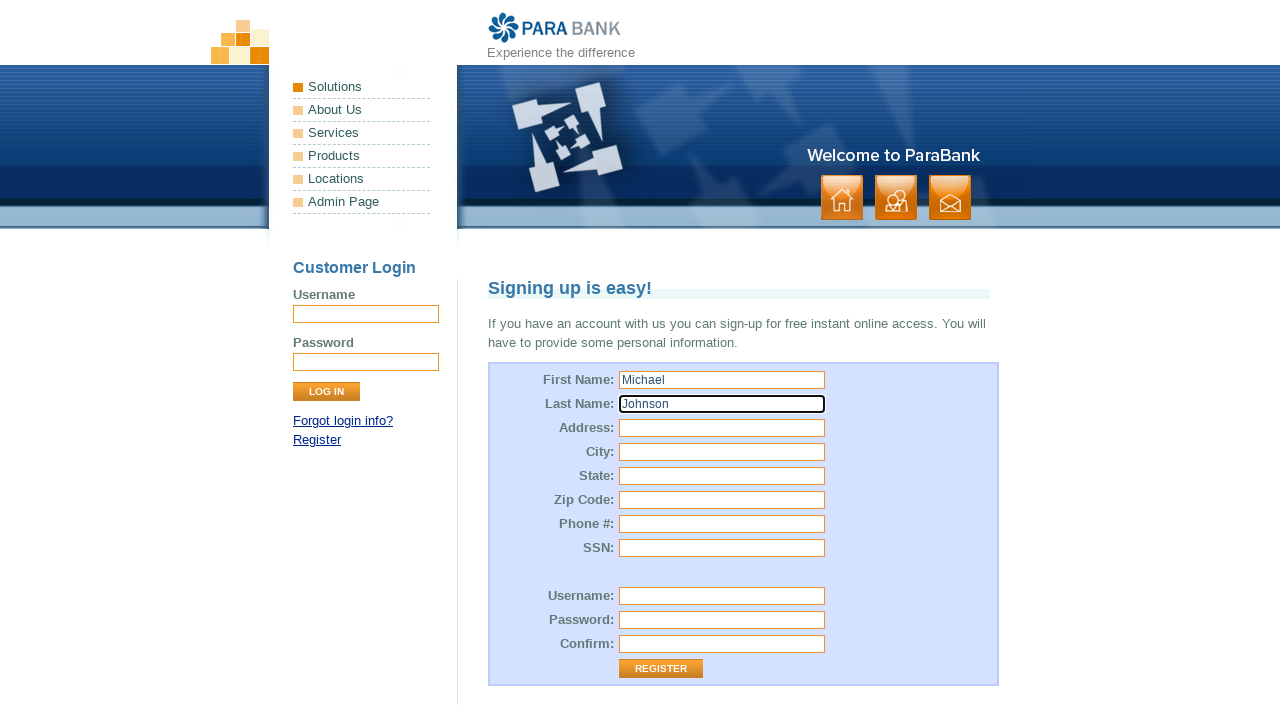

Filled street address field with '742 Evergreen Terrace' on #customer\.address\.street
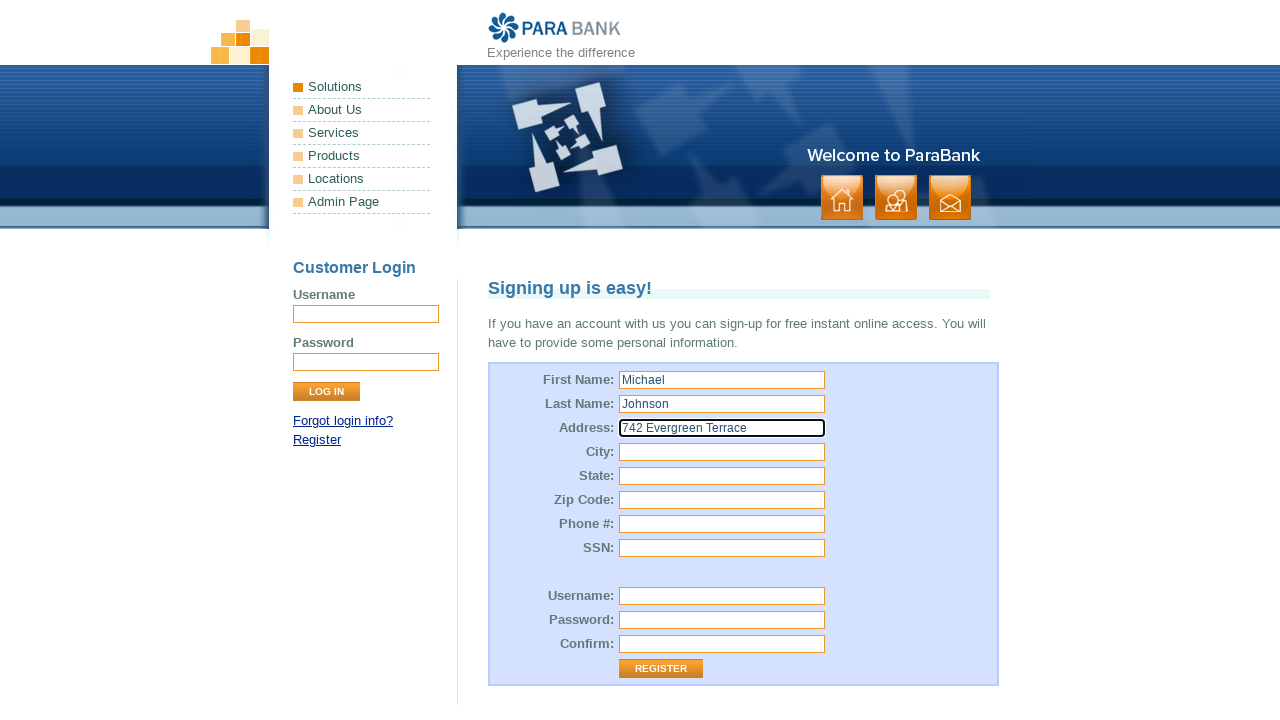

Filled city field with 'Springfield' on #customer\.address\.city
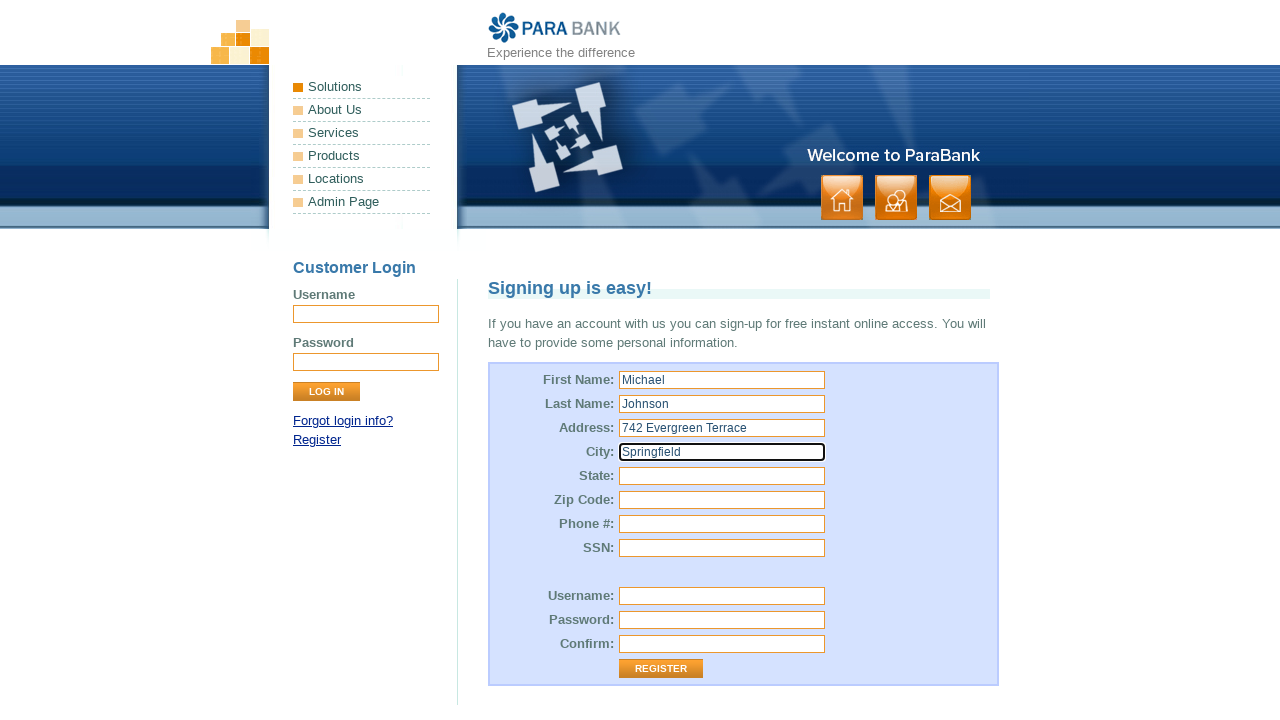

Filled state field with 'Illinois' on #customer\.address\.state
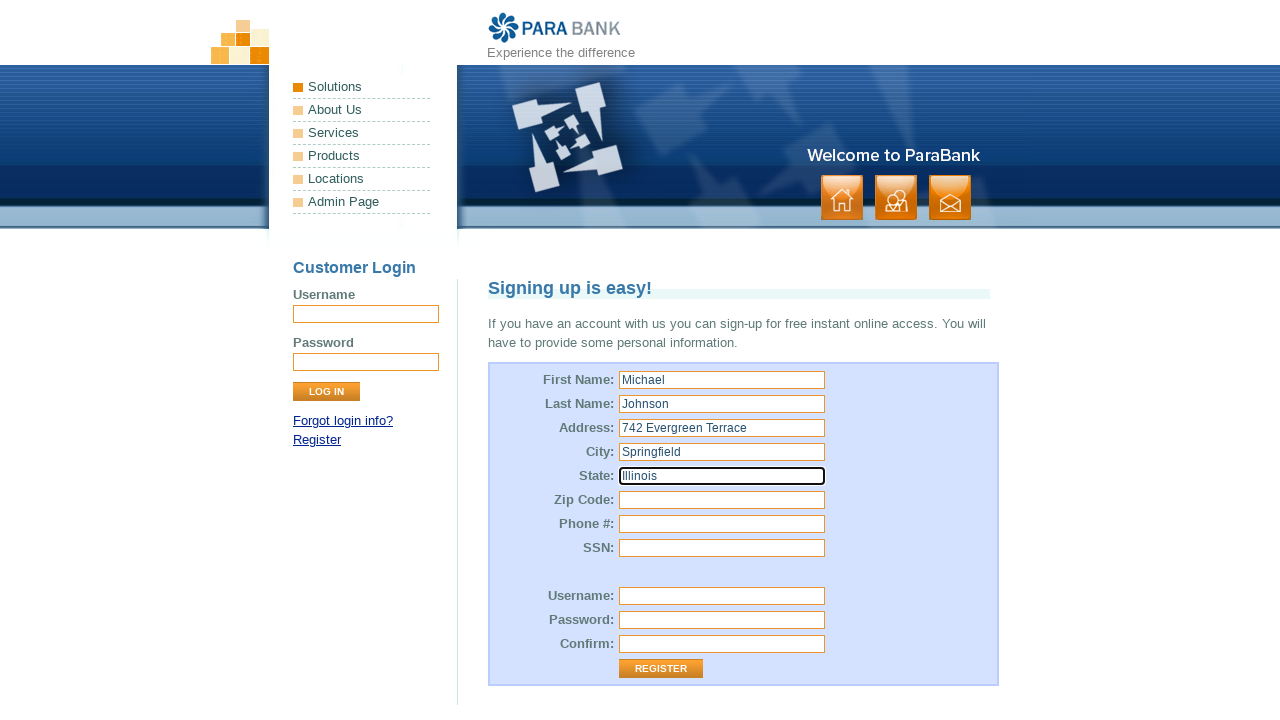

Filled zip code field with '62704' on #customer\.address\.zipCode
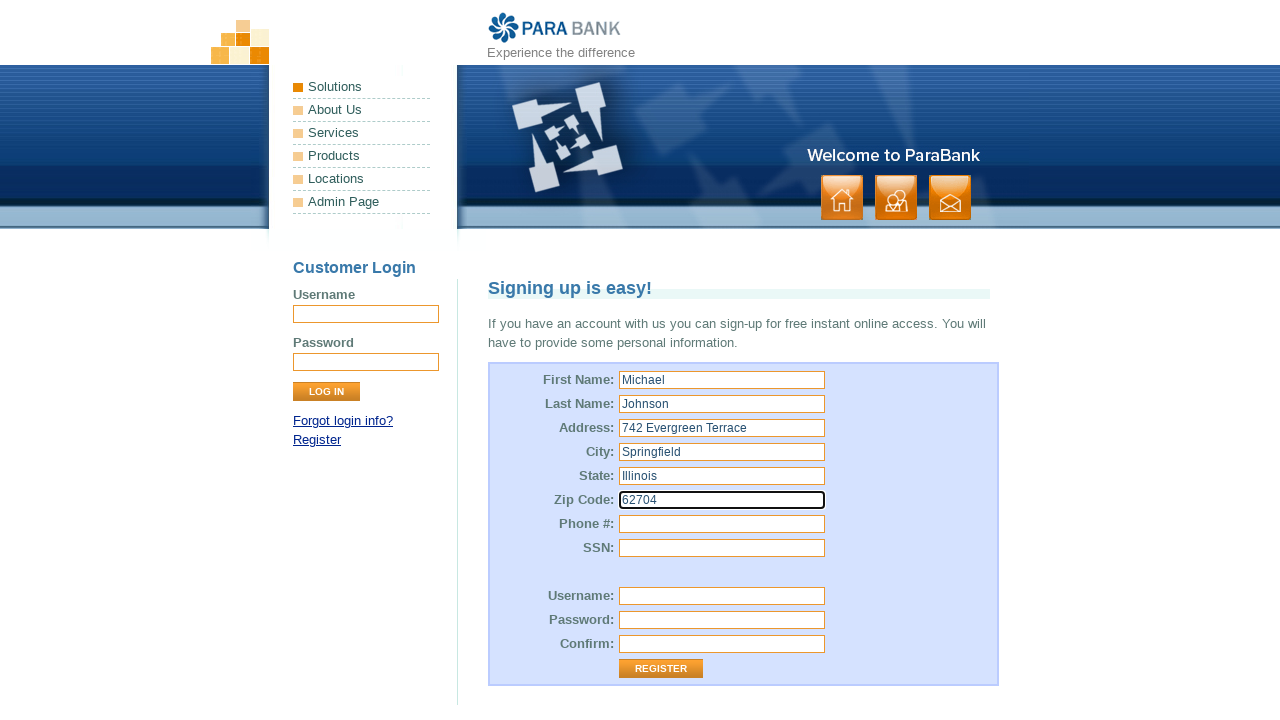

Filled phone number field with '555-123-4567' on #customer\.phoneNumber
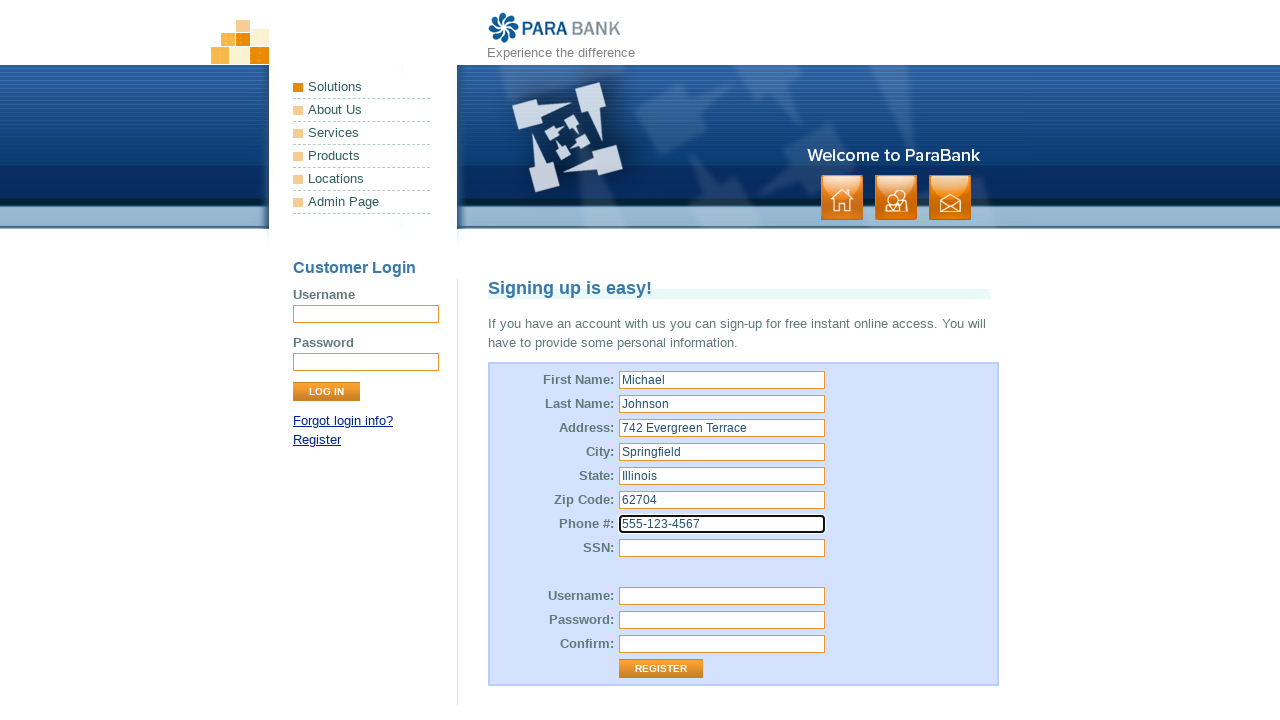

Filled SSN field with '123-45-6789' on #customer\.ssn
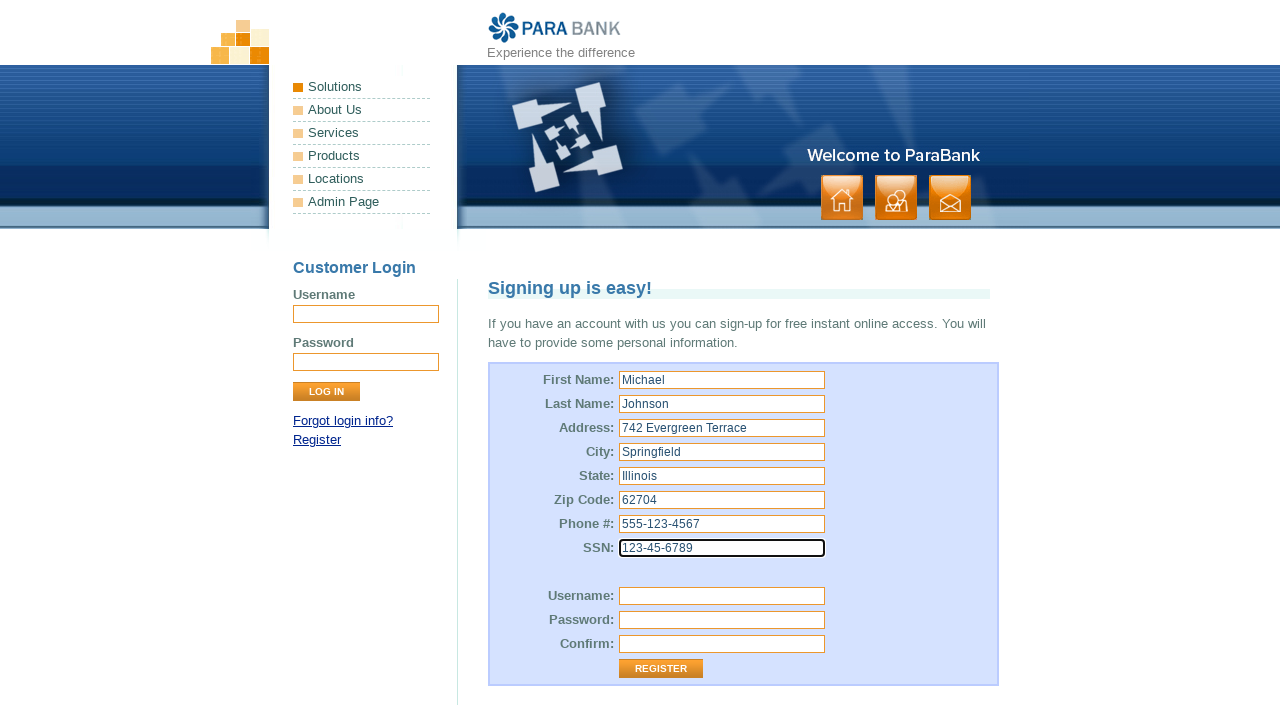

Filled username field with 'testuser_mk2847' on #customer\.username
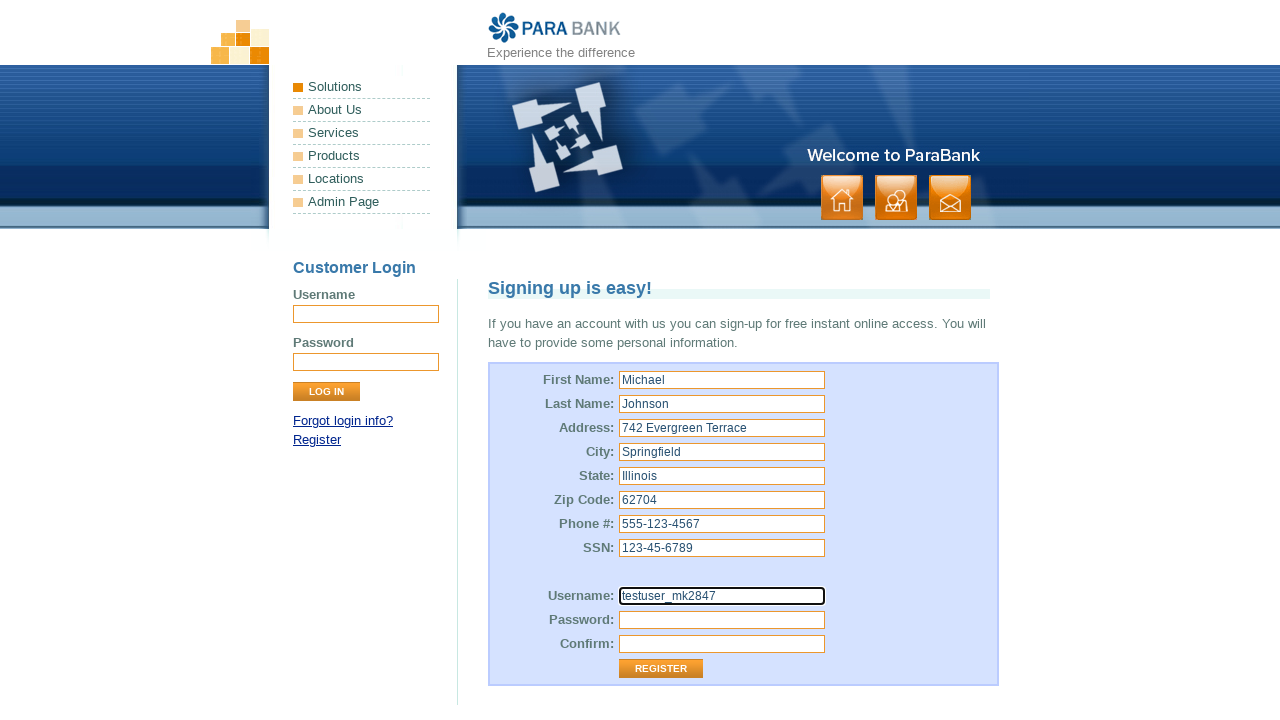

Filled password field with 'SecurePass123!' on #customer\.password
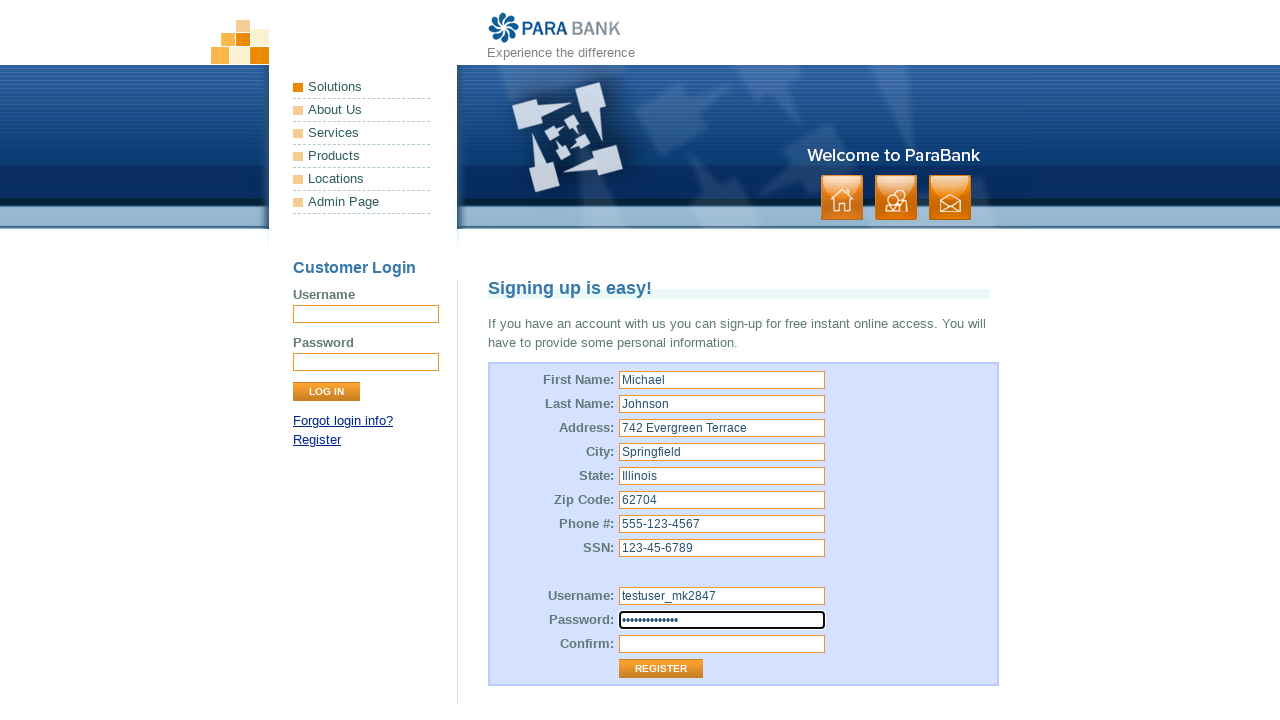

Filled confirm password field with 'SecurePass123!' on #repeatedPassword
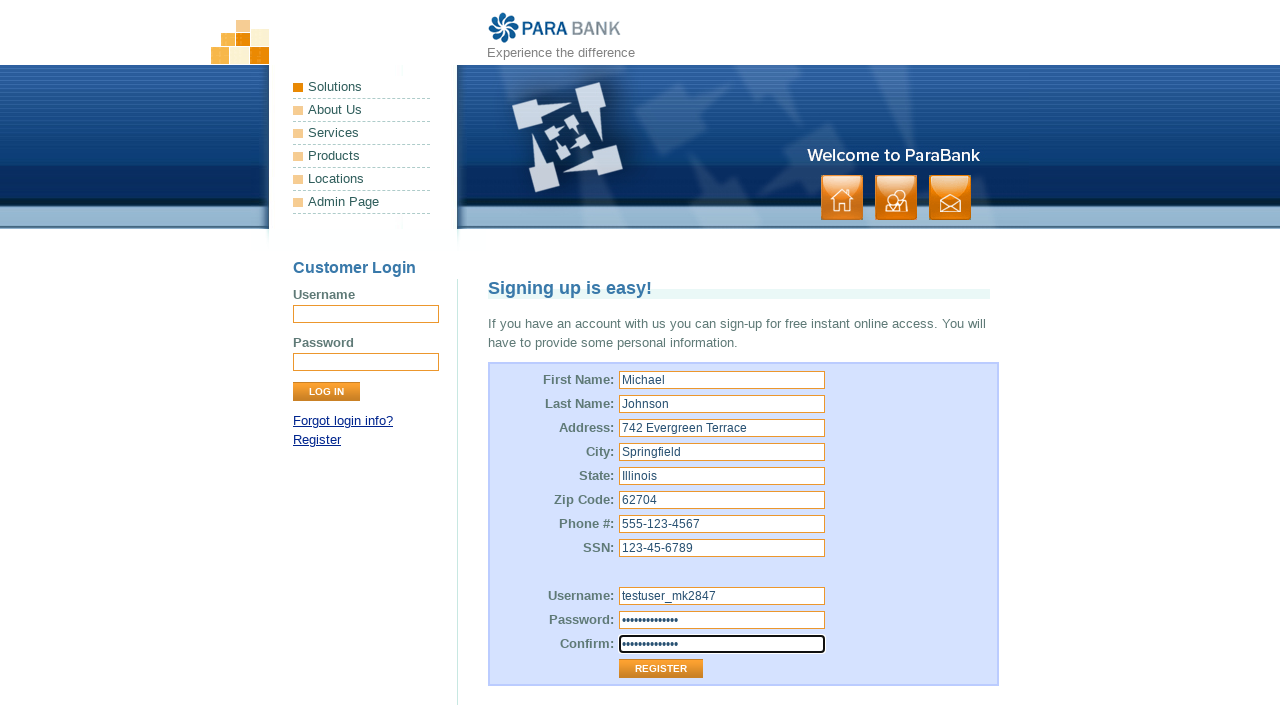

Clicked Register button to submit the registration form at (661, 669) on internal:role=button[name="Register"i]
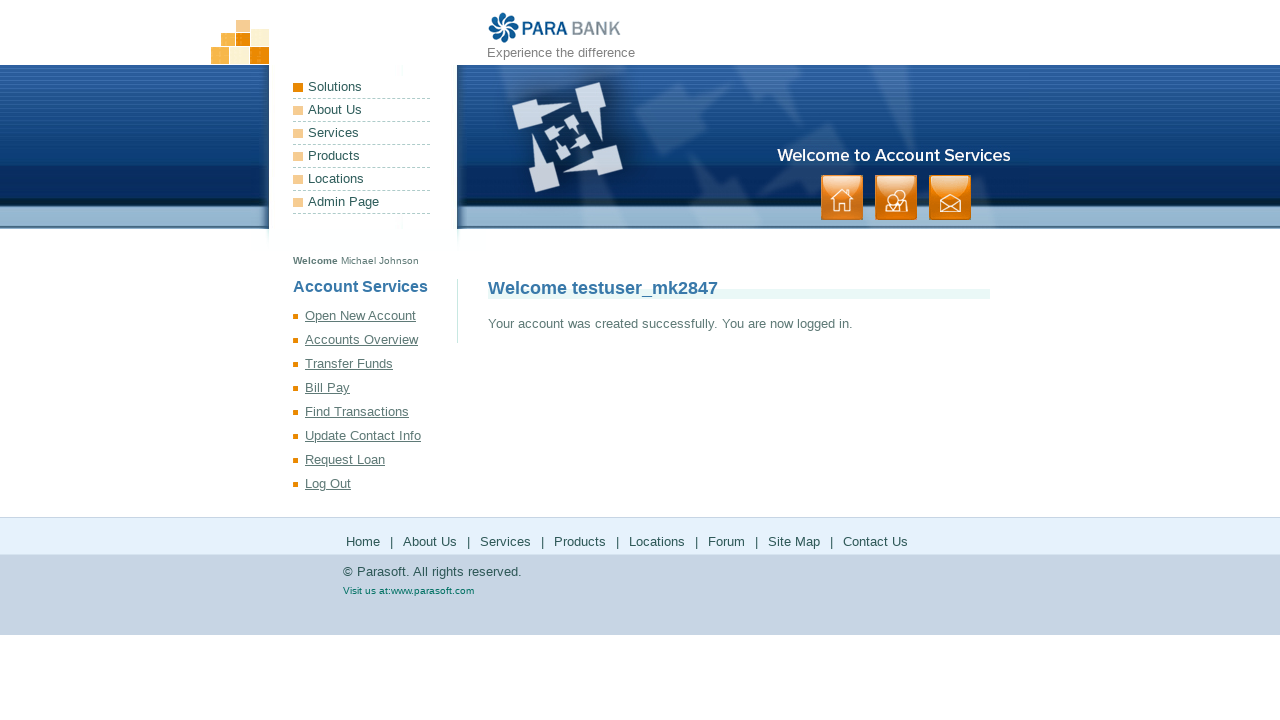

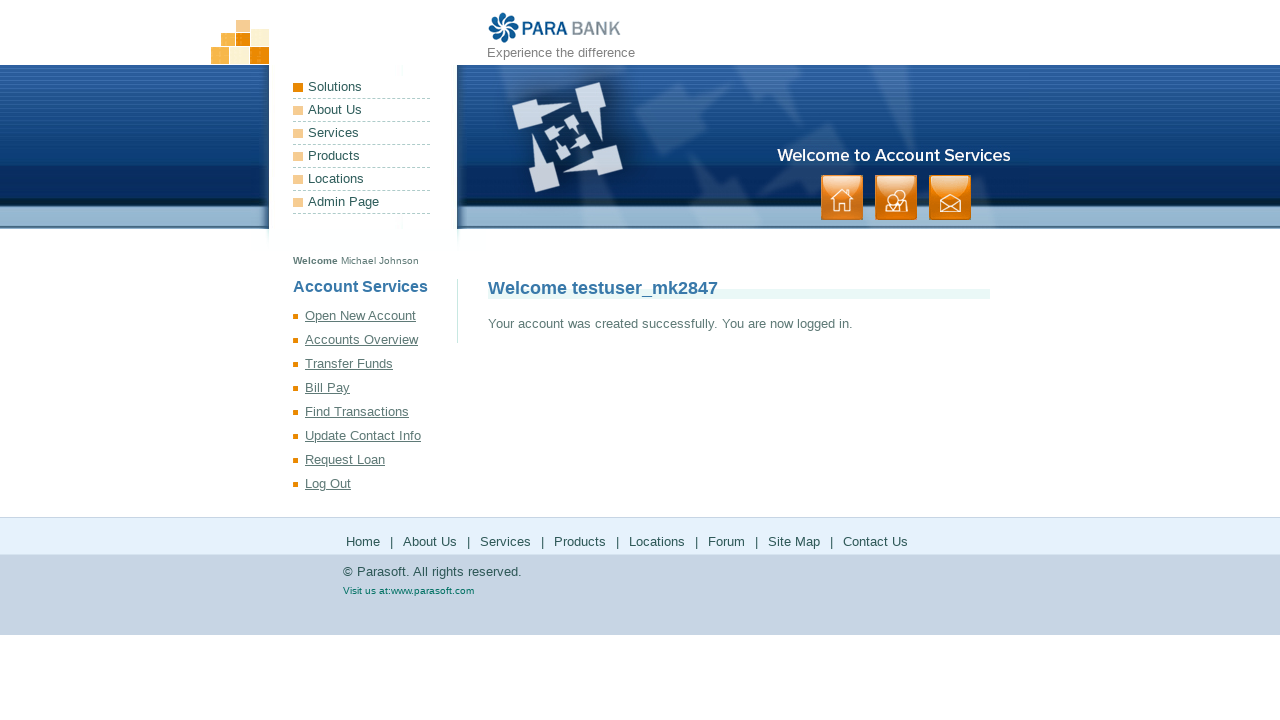